Tests navigation to the Book Store page by scrolling down and clicking the Book Store button in the menu

Starting URL: https://demoqa.com/books

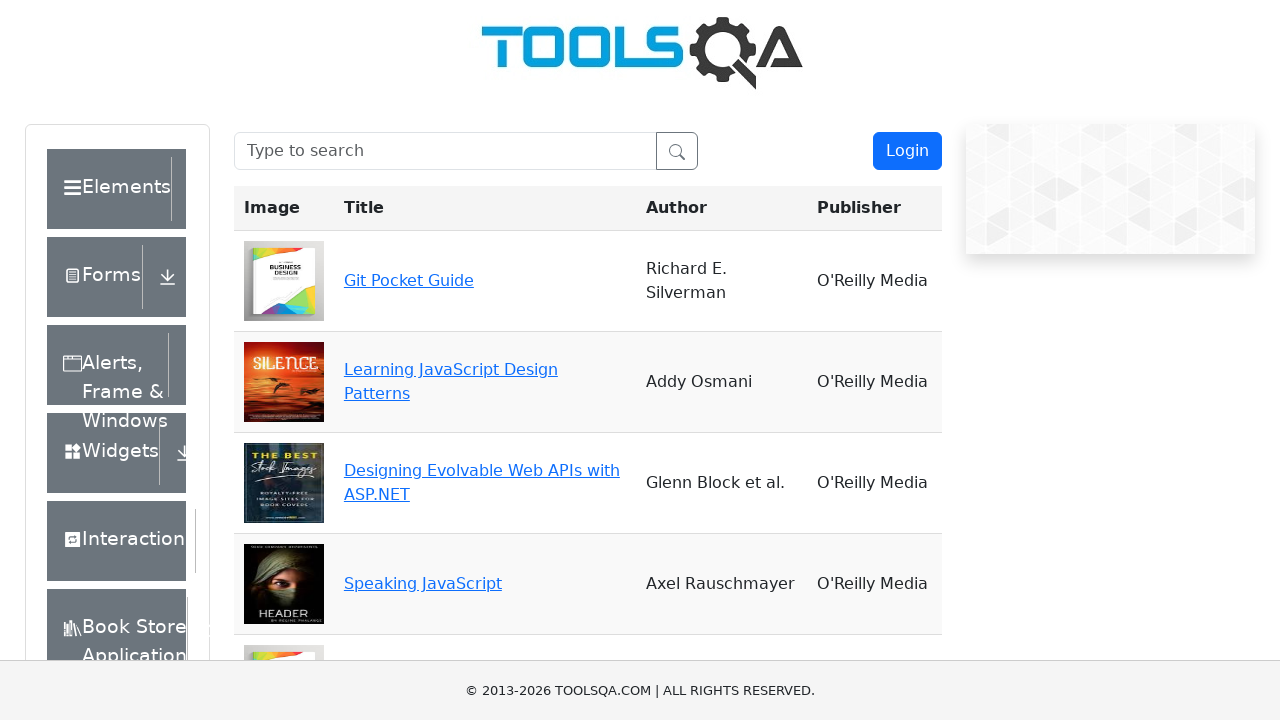

Scrolled down to bottom of page to reveal menu items
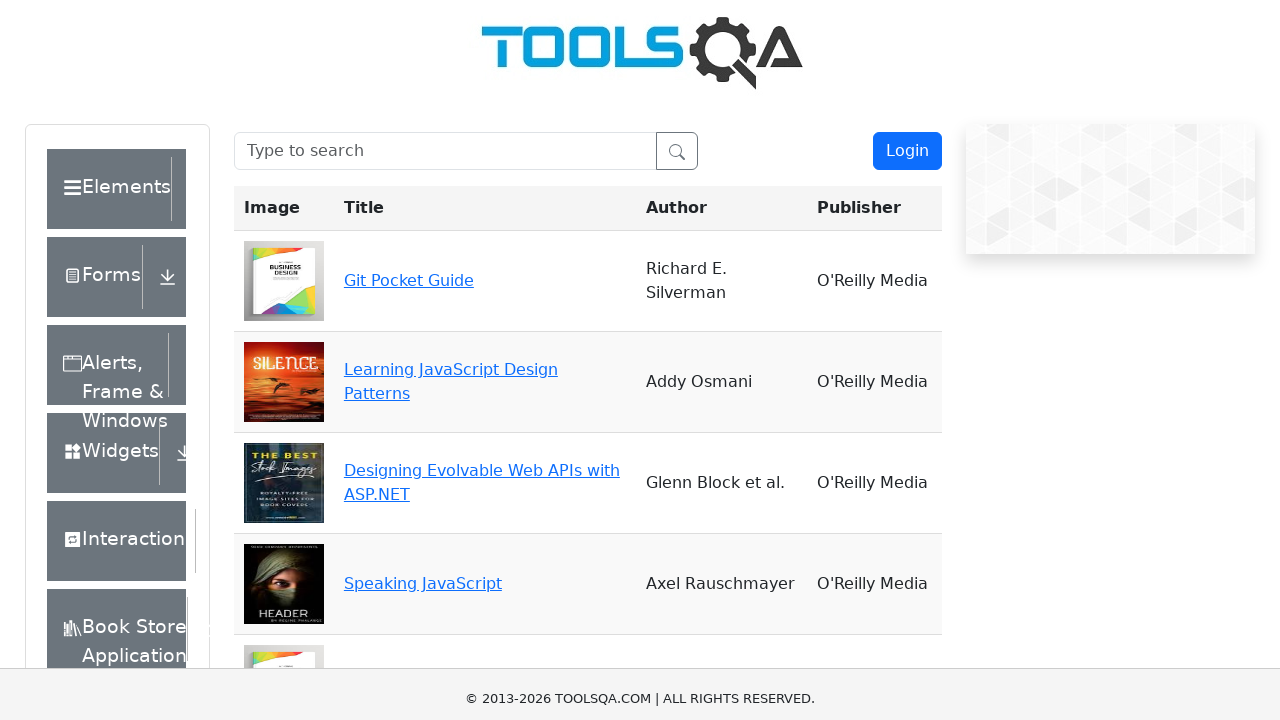

Clicked the Book Store menu item at (103, 184) on .menu-list >> text=Book Store
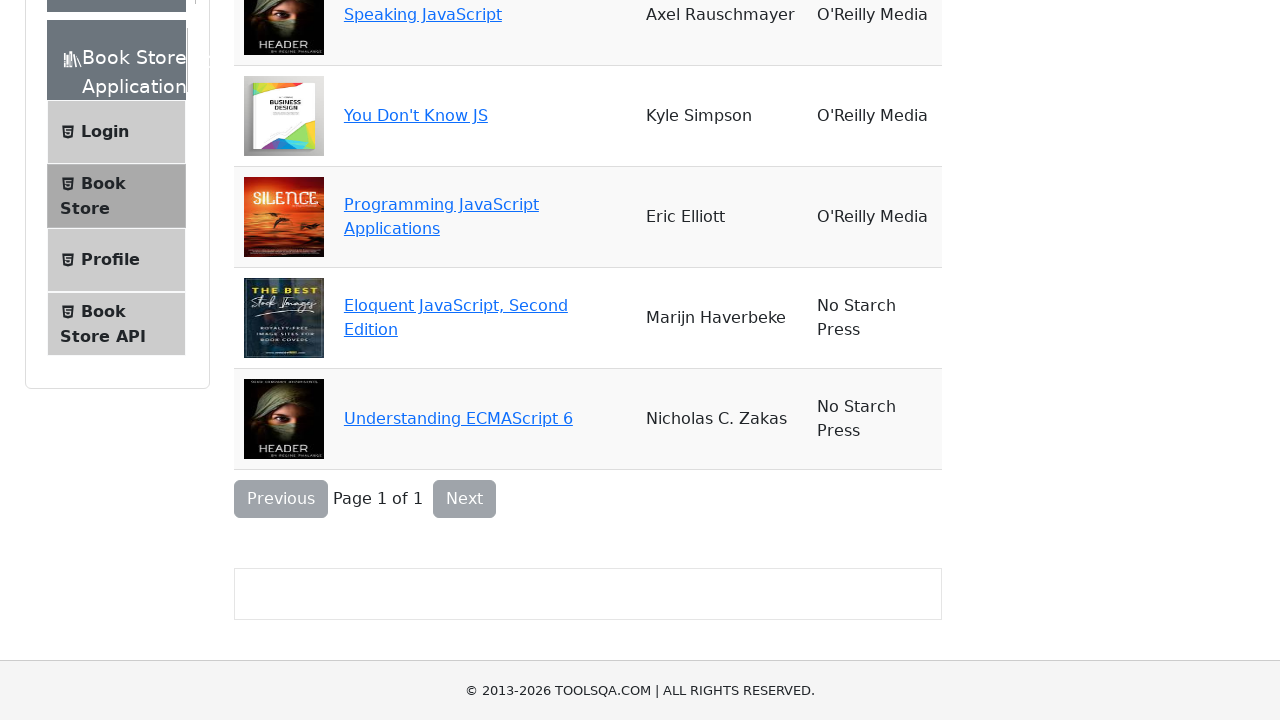

Navigation to Book Store page completed
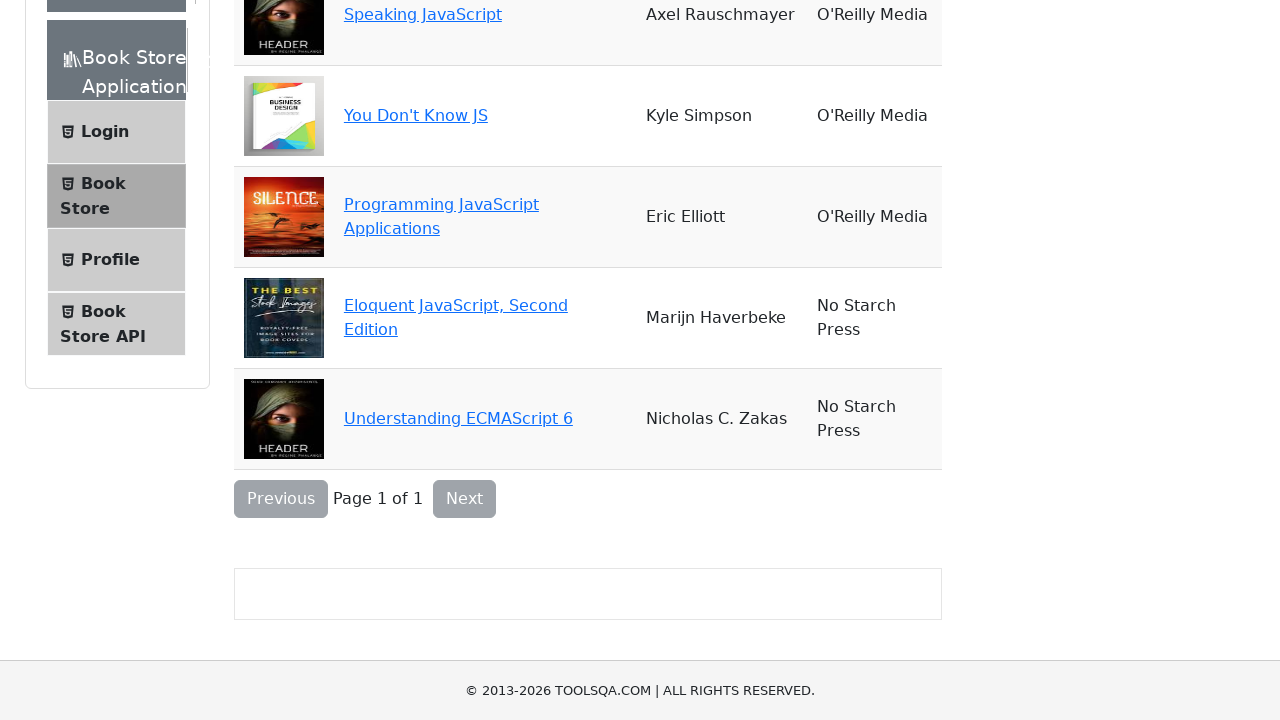

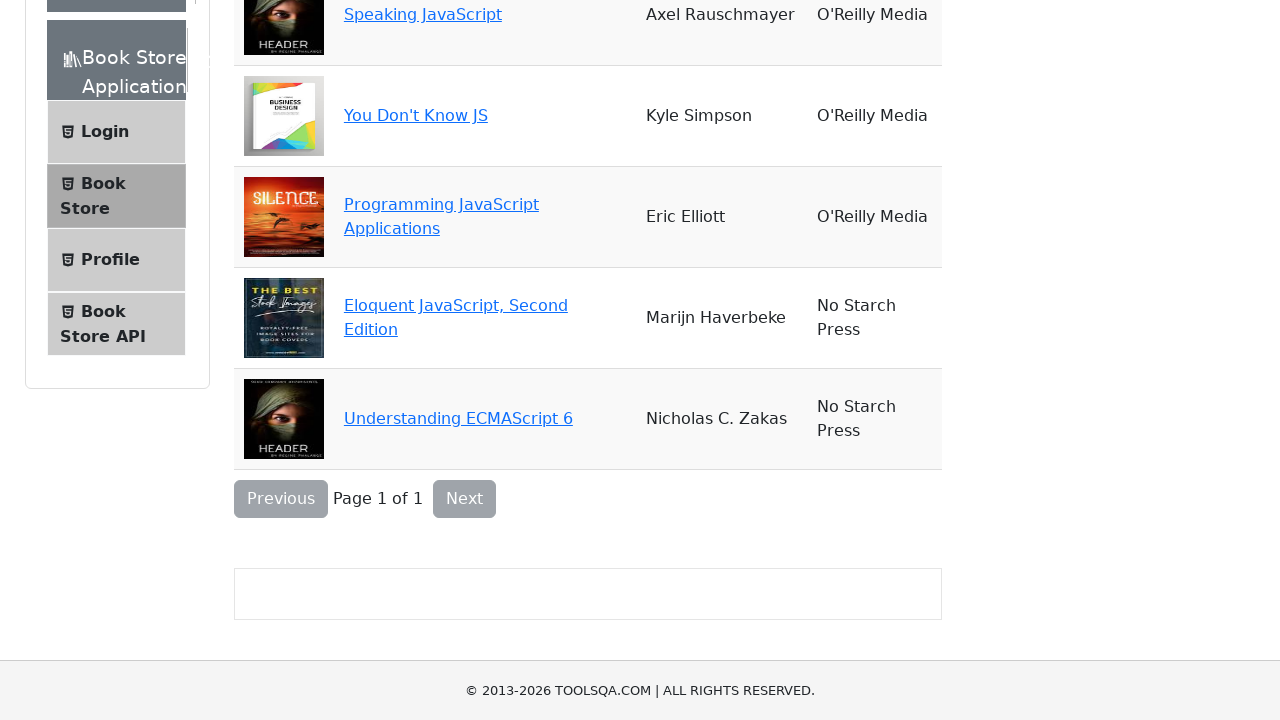